Navigates to Python.org homepage and verifies that upcoming events section is present with event dates and names

Starting URL: https://www.python.org/

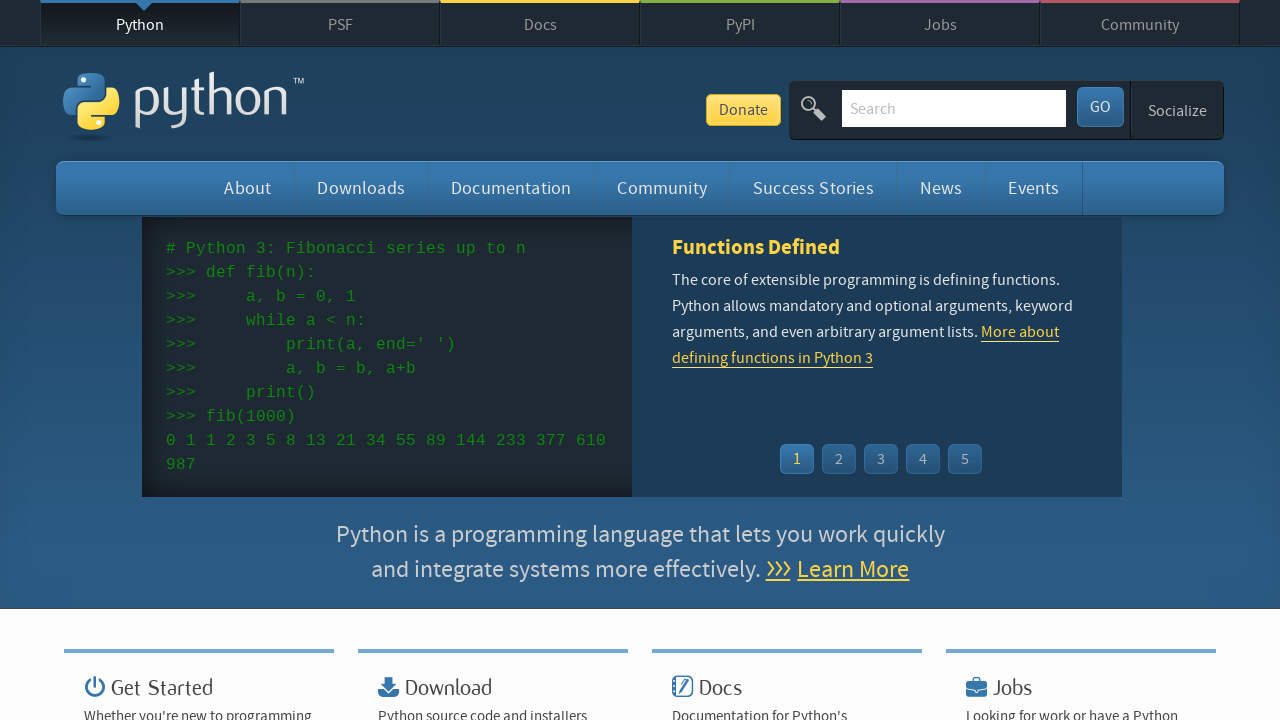

Navigated to Python.org homepage
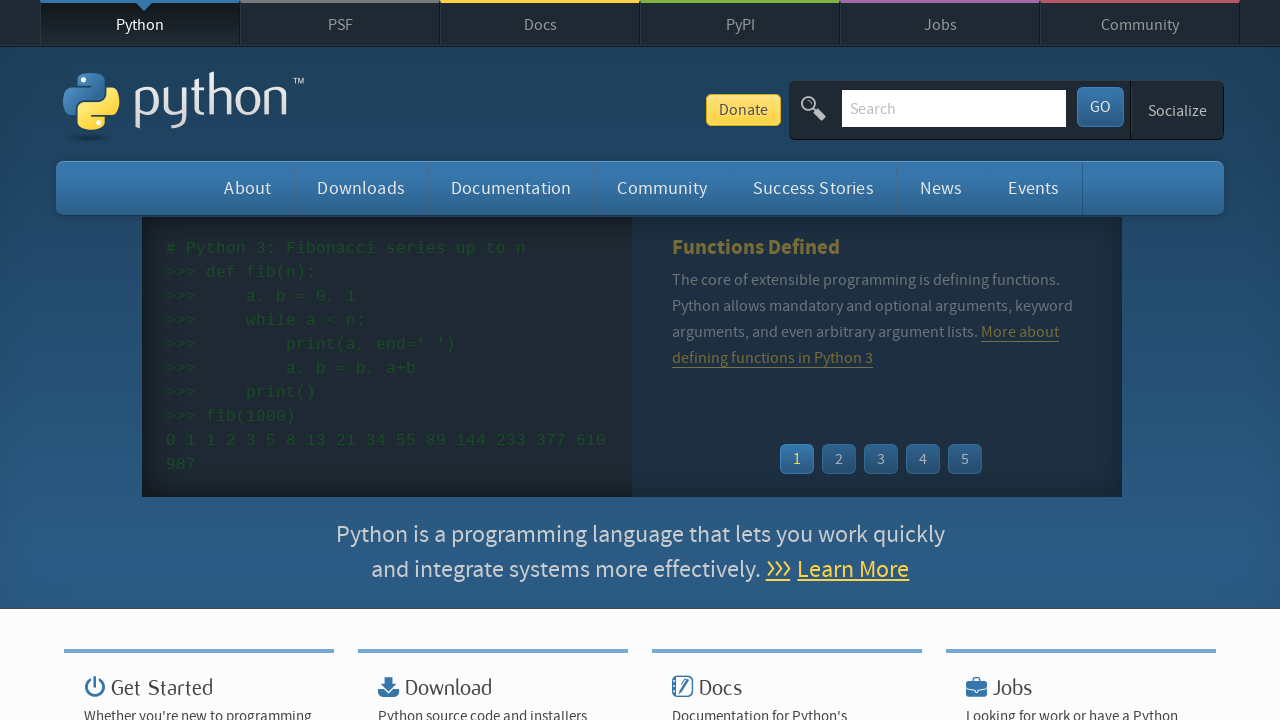

Upcoming events section loaded
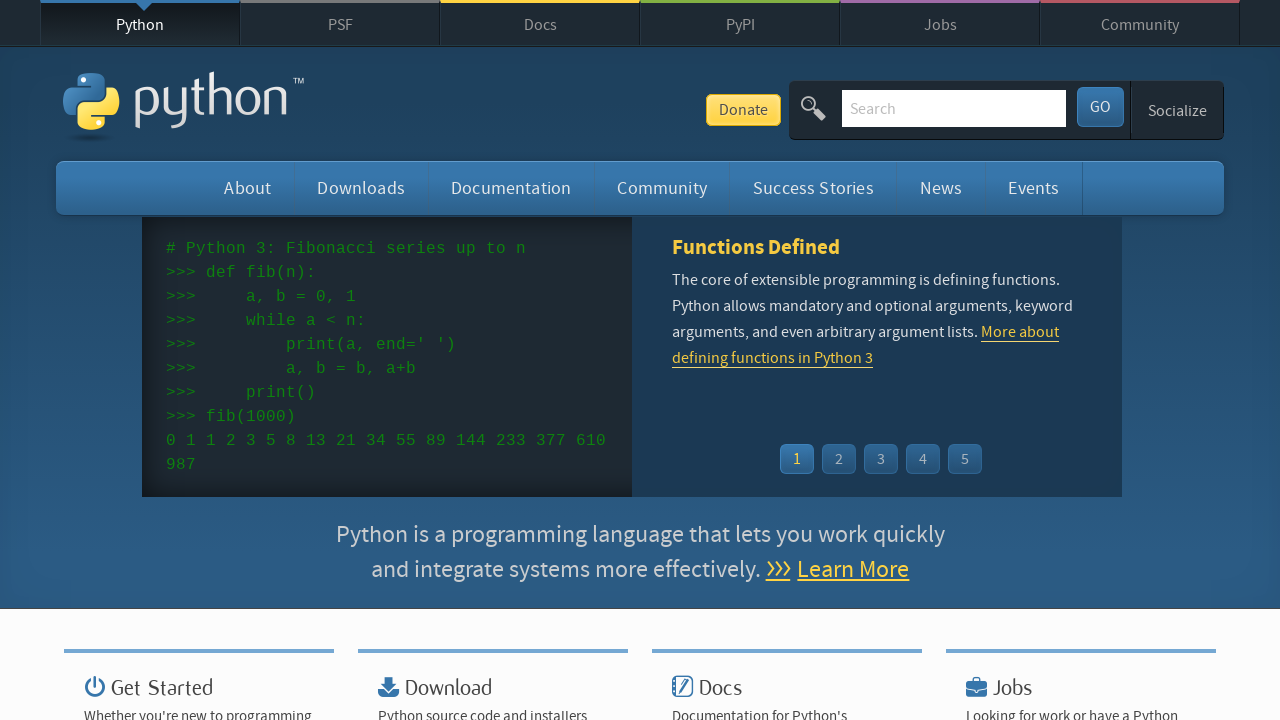

Located event date elements
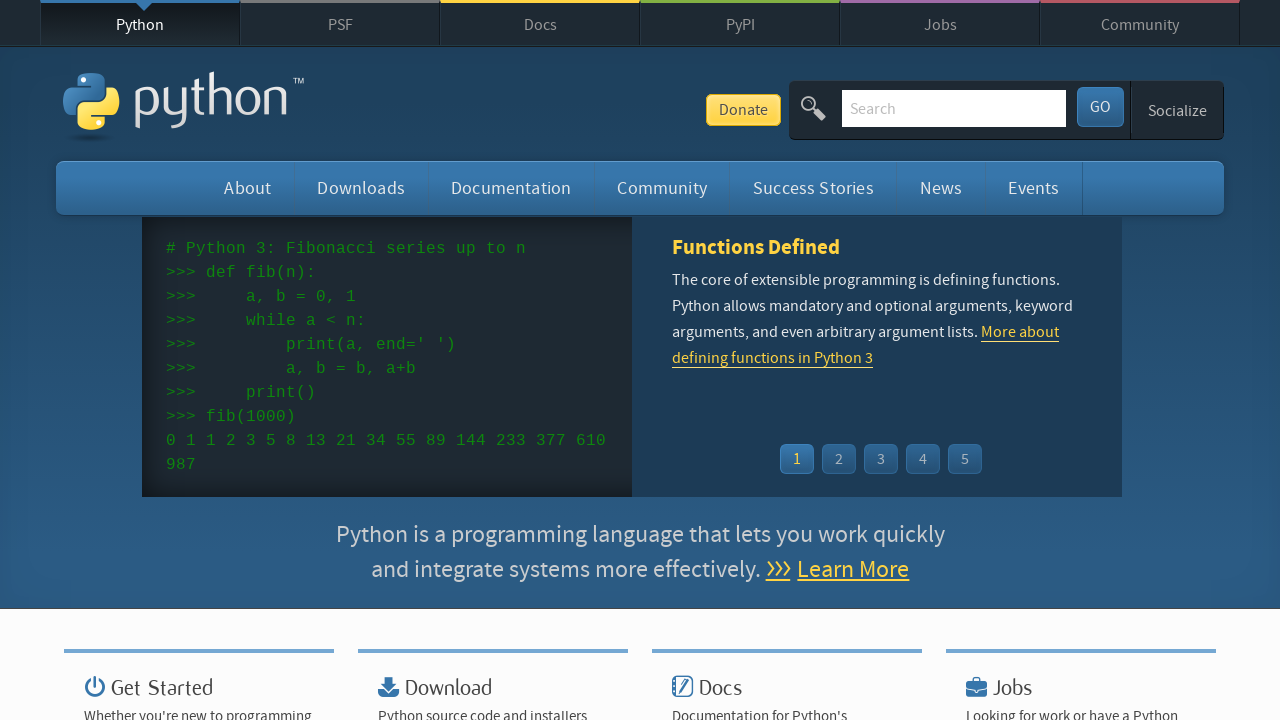

Verified that event dates are present (count > 0)
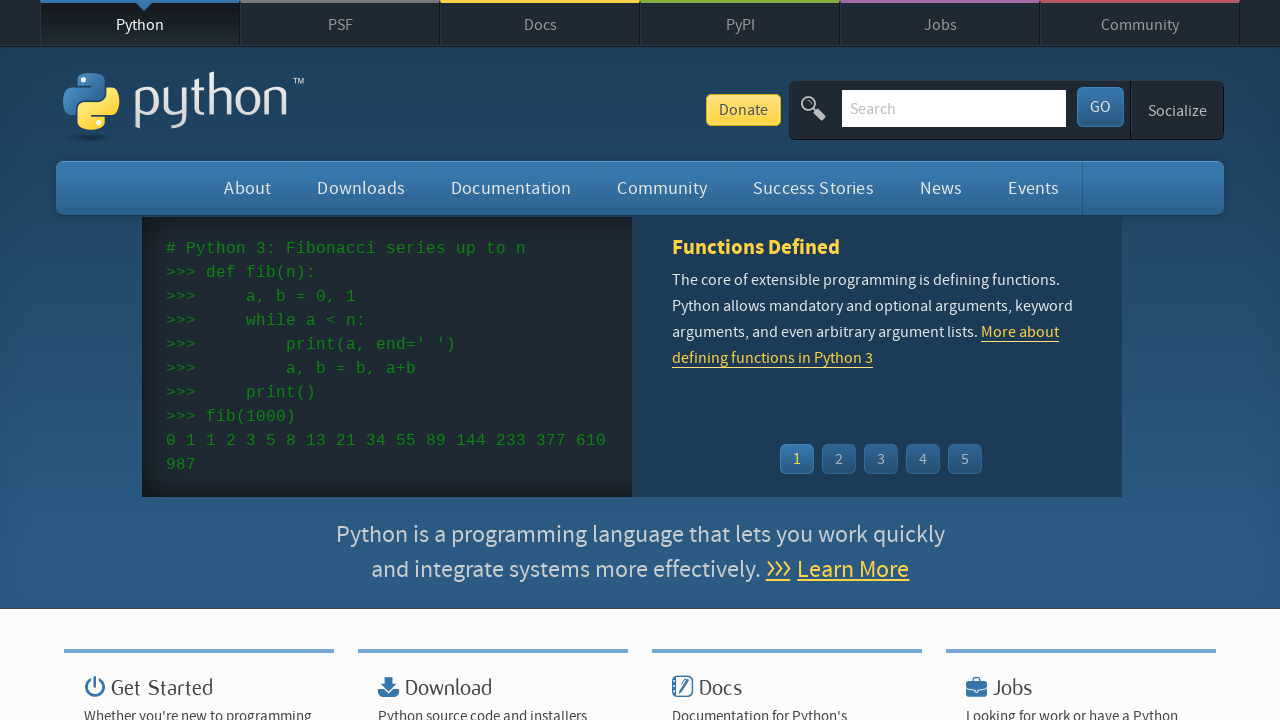

Located event link elements
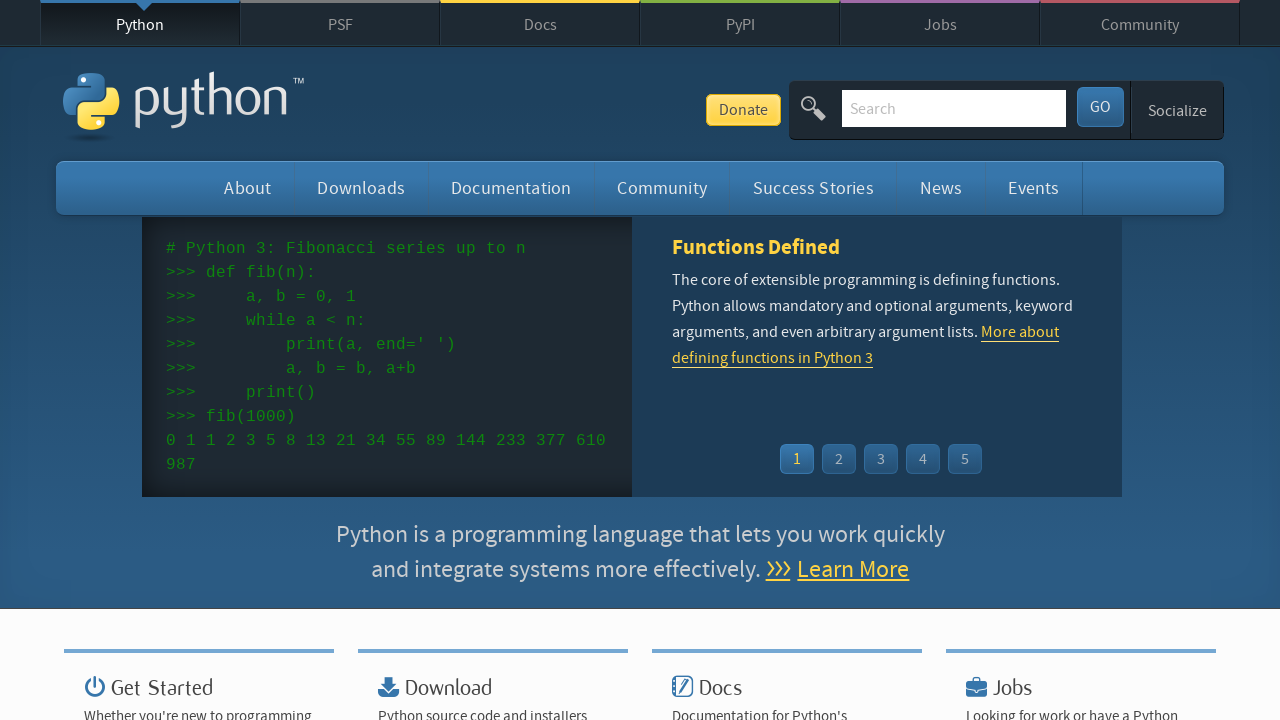

Verified that event links are present (count > 0)
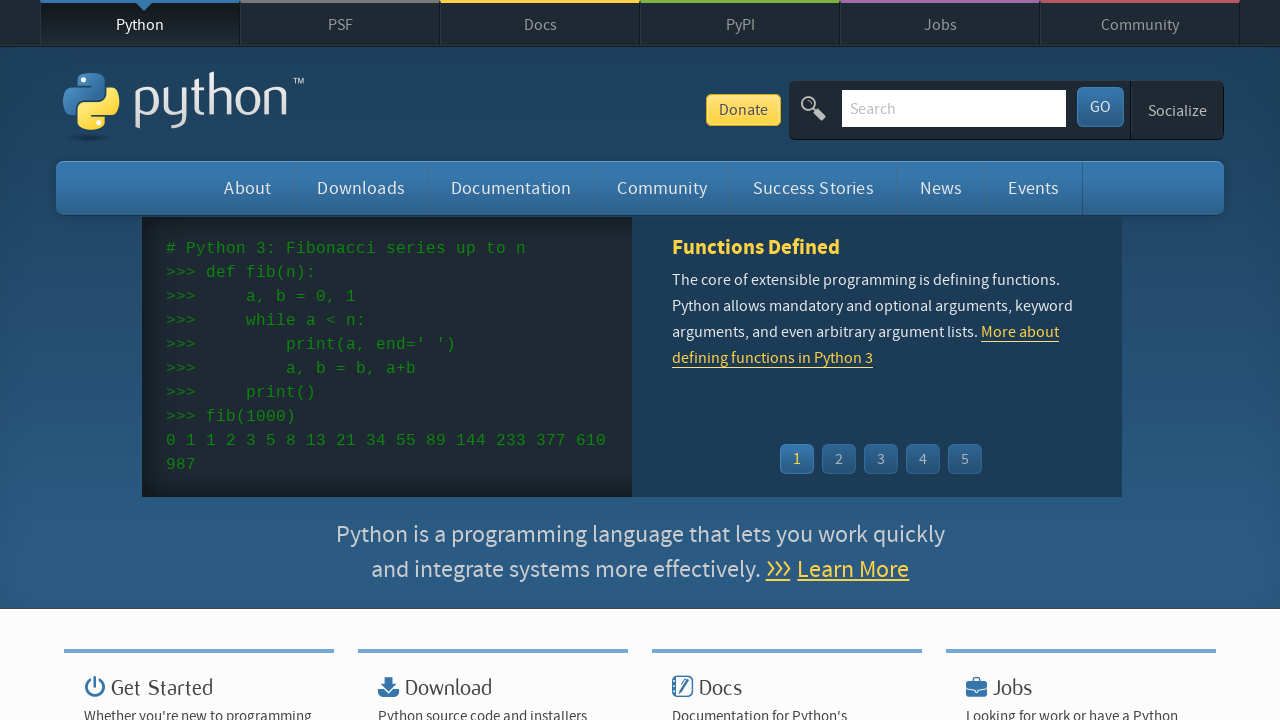

Verified that event dates and event links counts match
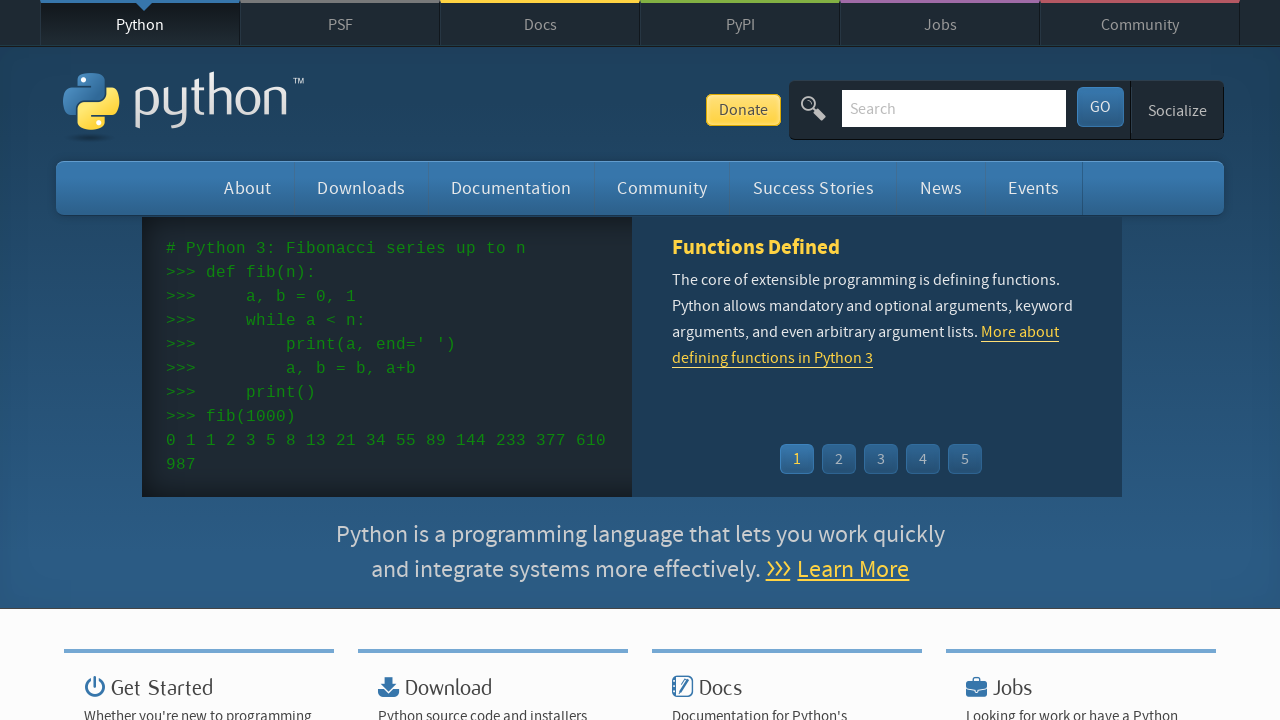

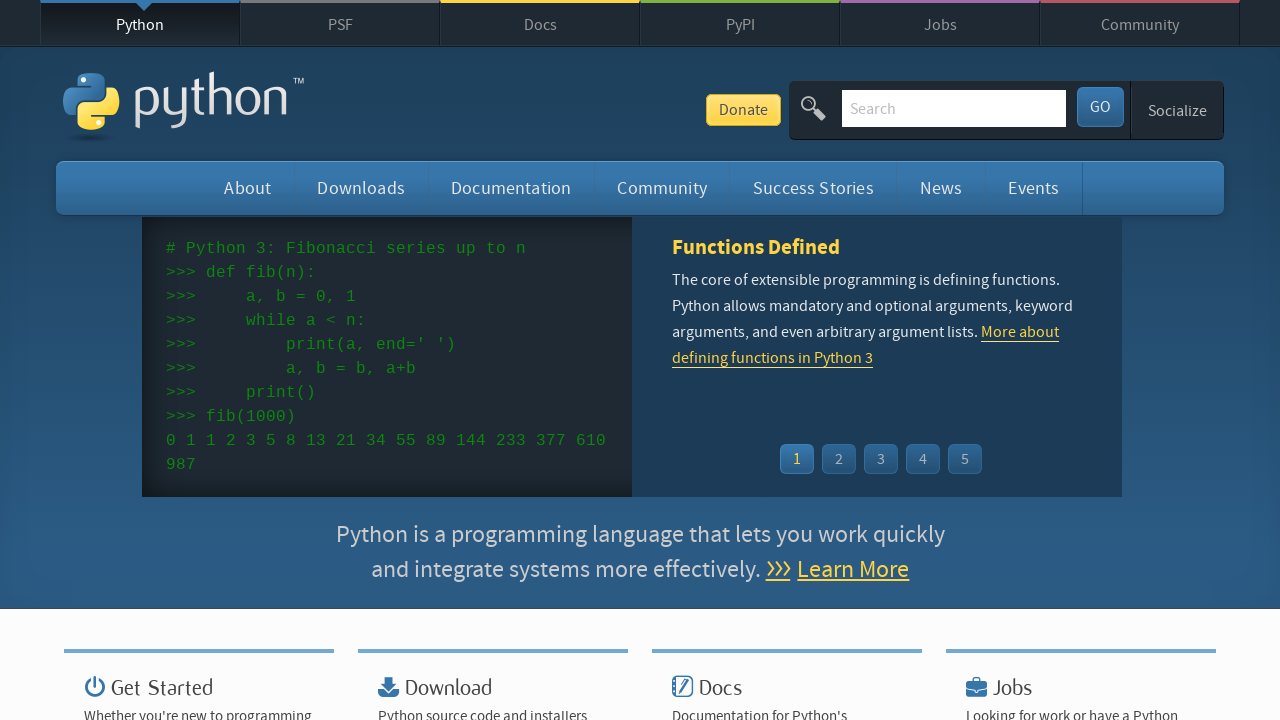